Tests sorting the Due column in descending order by clicking the column header twice and verifying the values are sorted

Starting URL: http://the-internet.herokuapp.com/tables

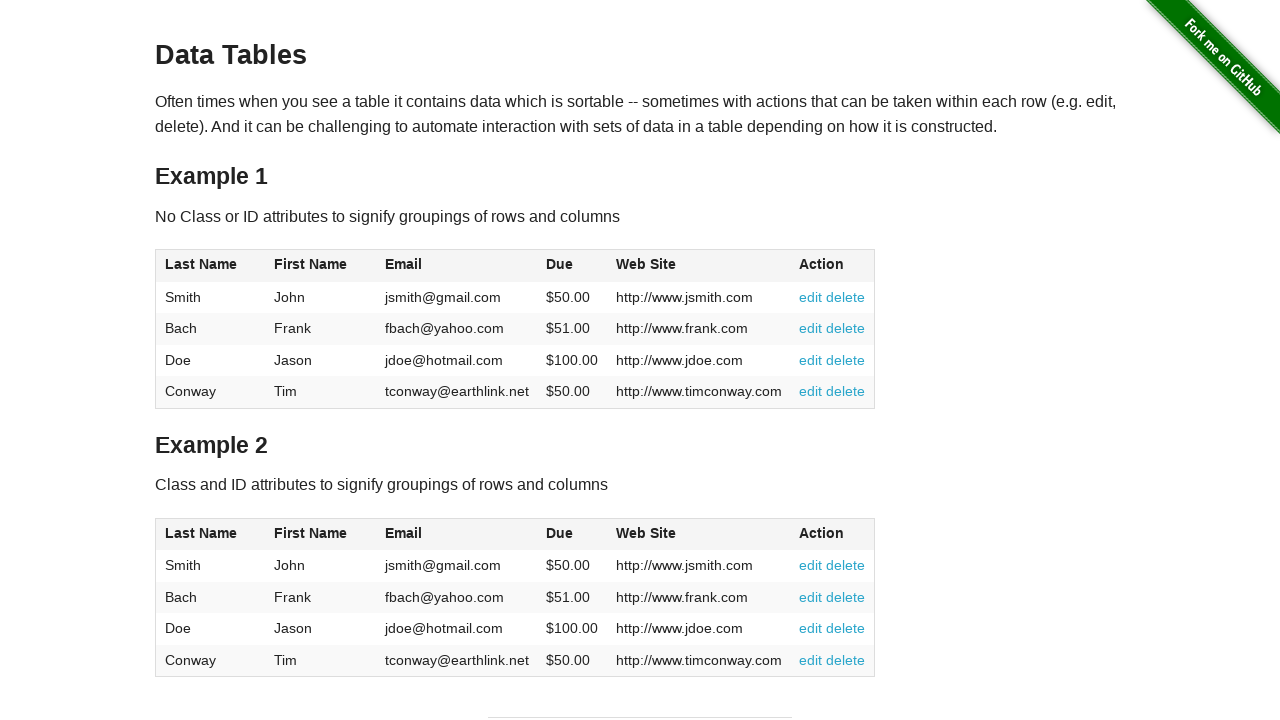

Clicked Due column header (first click) at (572, 266) on #table1 thead tr th:nth-child(4)
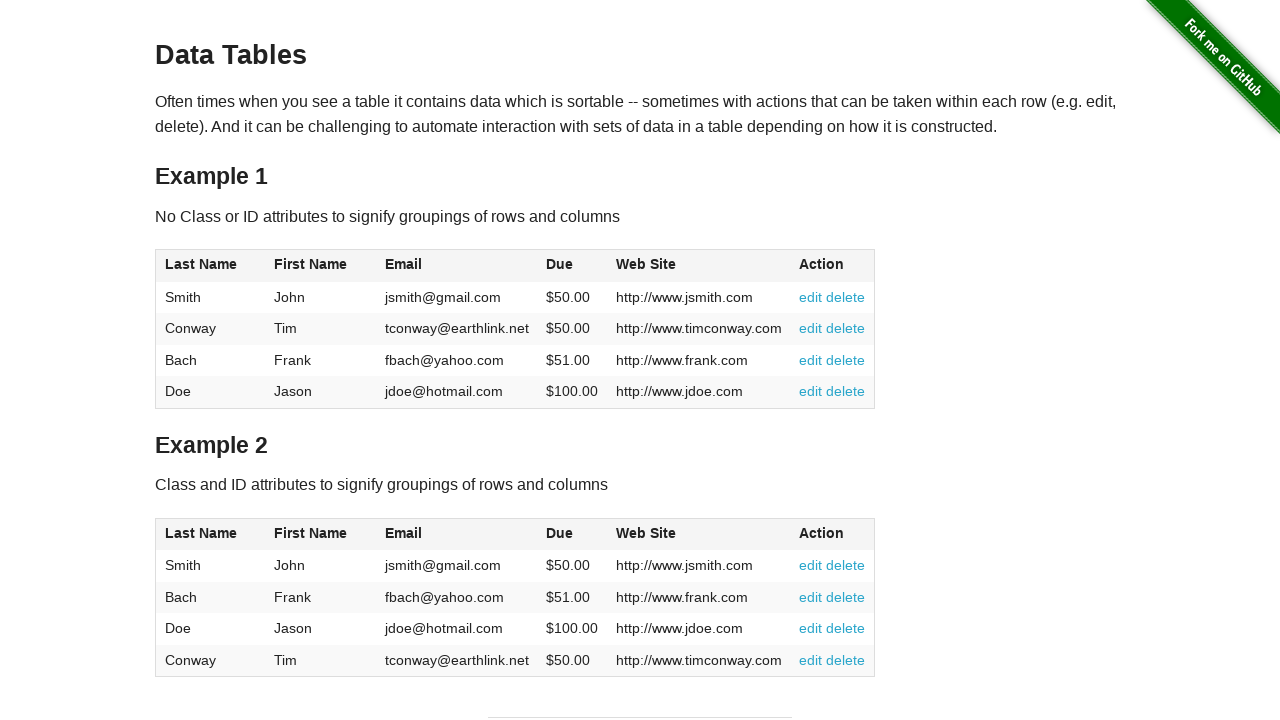

Waited 500ms for UI response
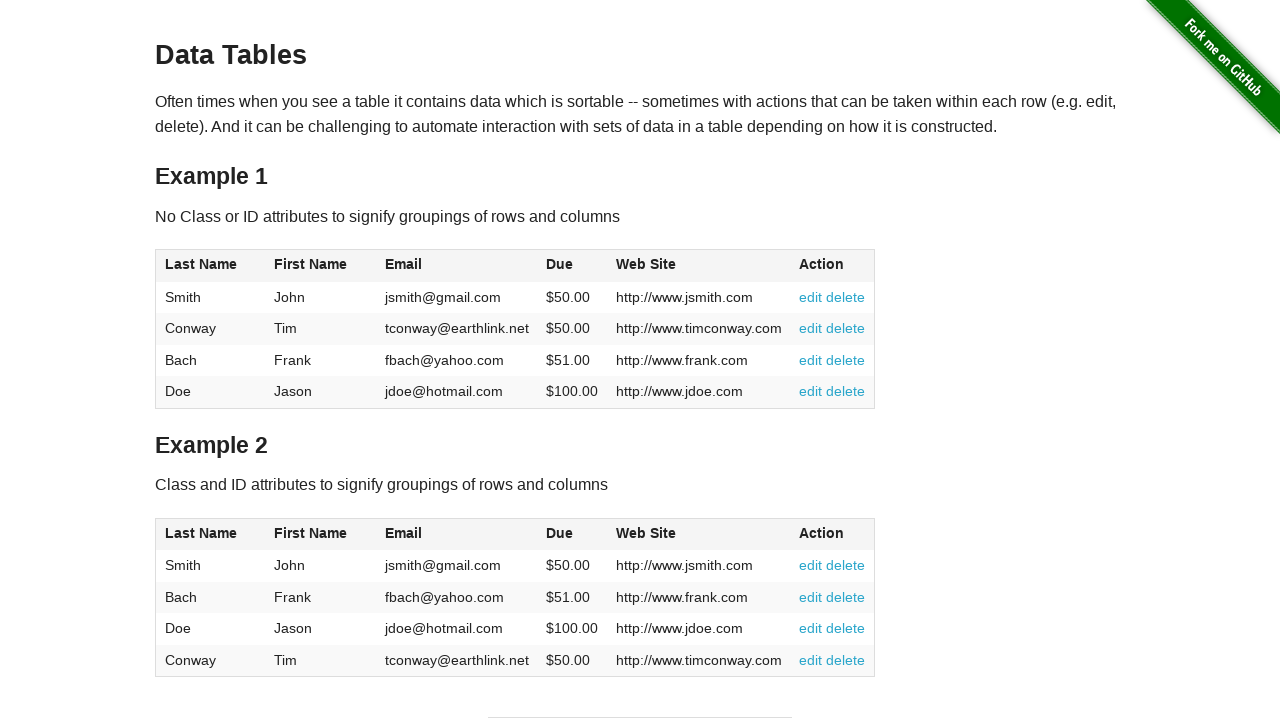

Clicked Due column header (second click to reverse sort) at (572, 266) on #table1 thead tr th:nth-child(4)
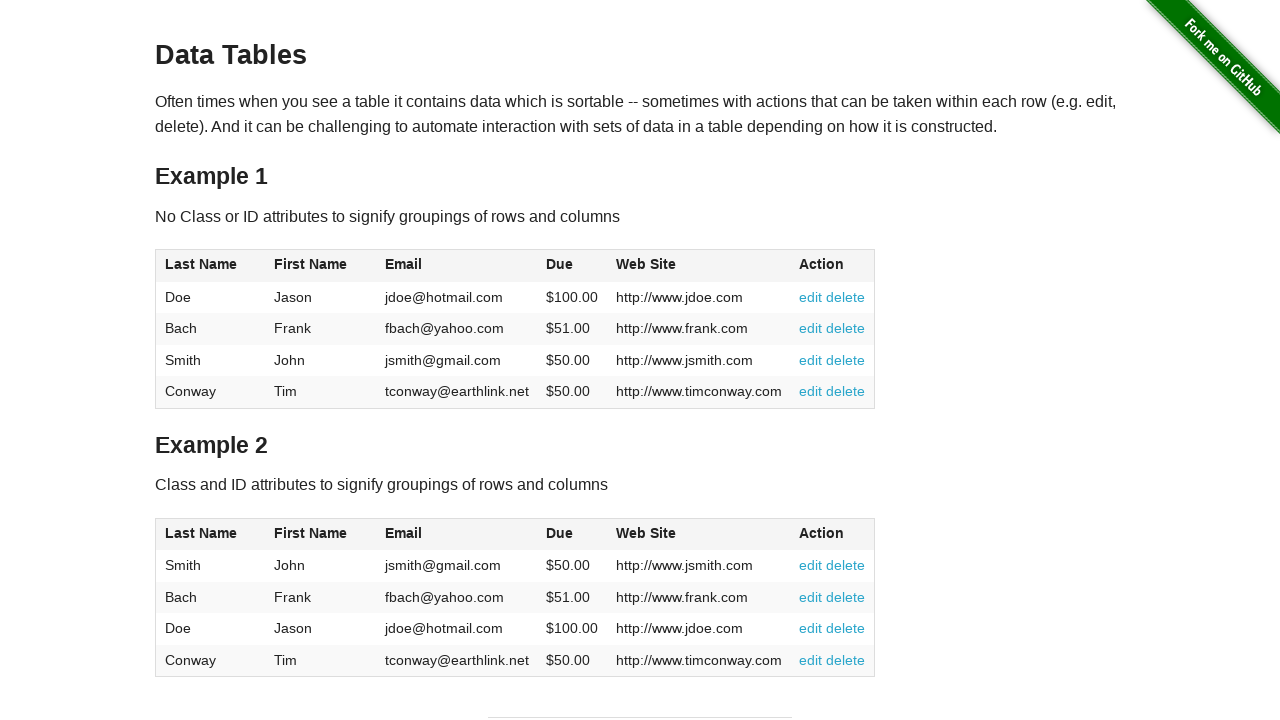

Waited 500ms for table sort to complete
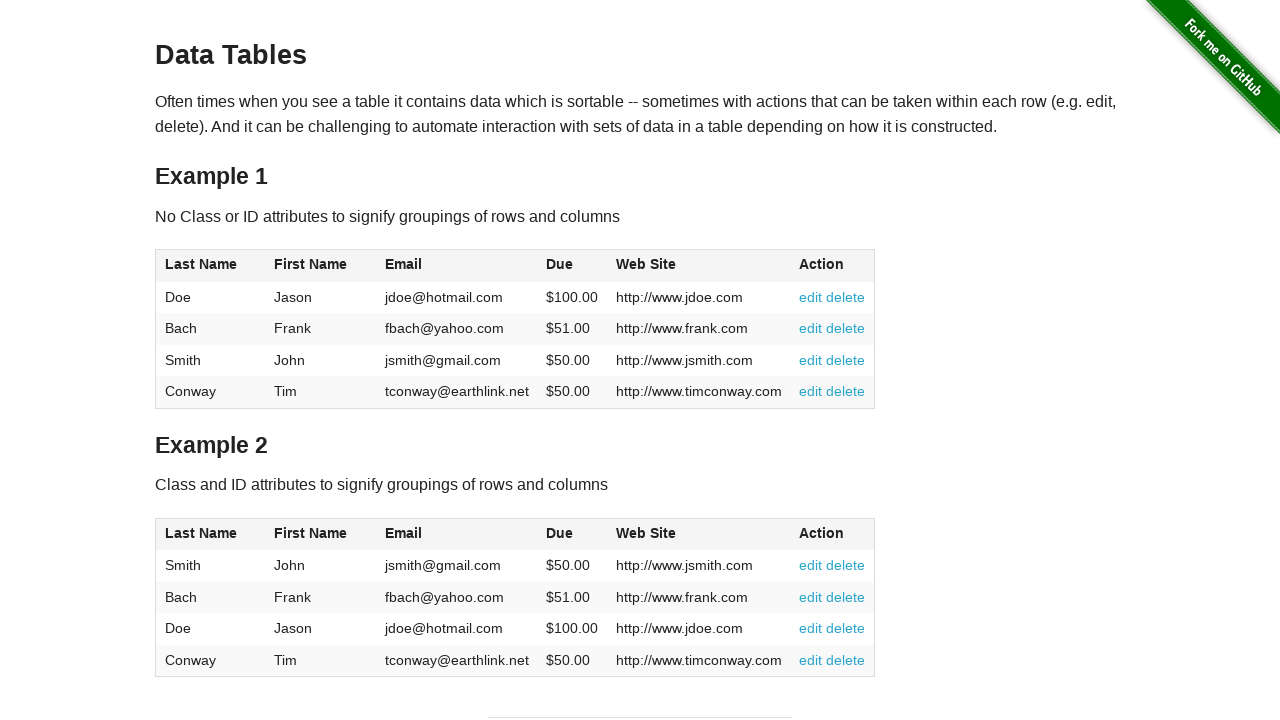

Retrieved all Due column values from table
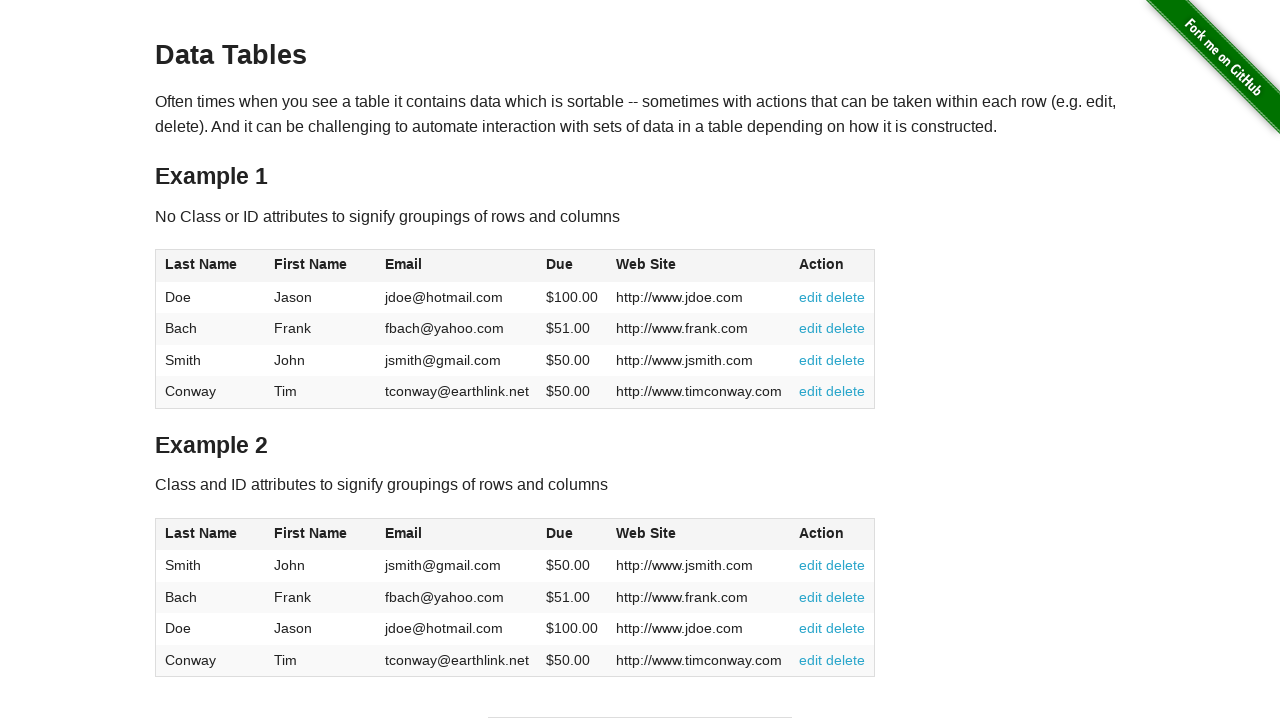

Extracted and converted Due values to floats: [100.0, 51.0, 50.0, 50.0]
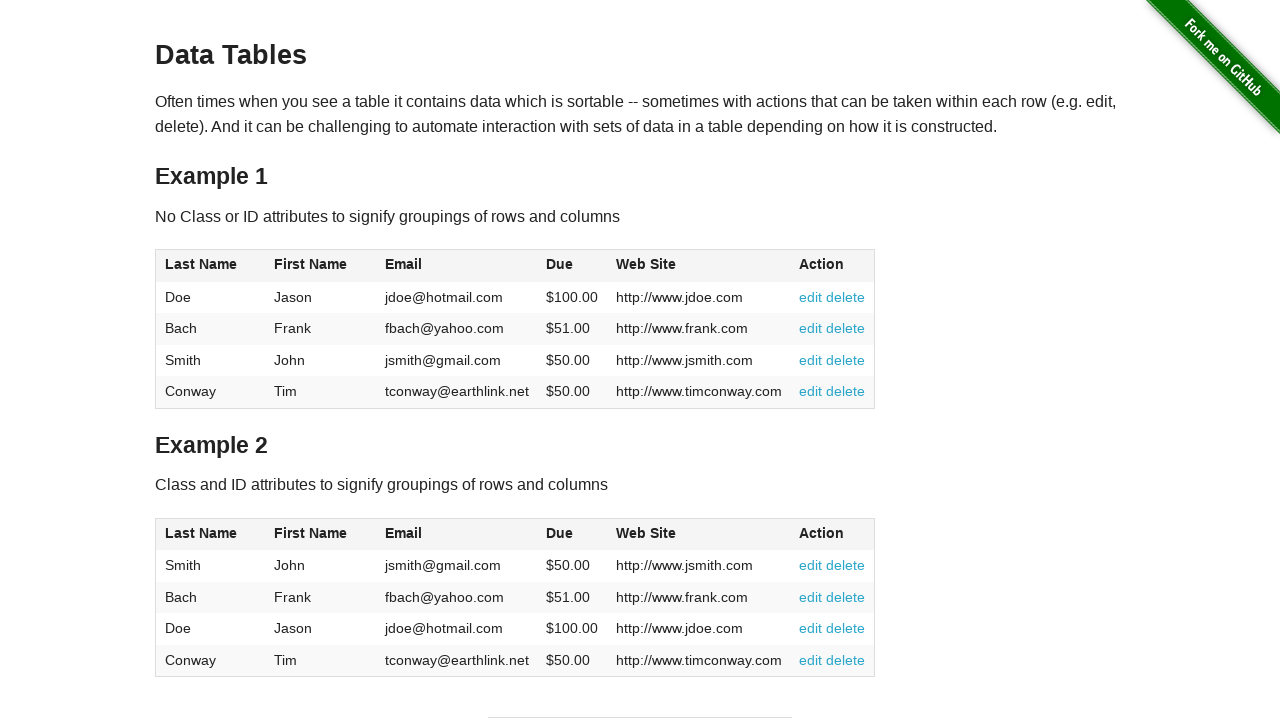

Verified Due column is sorted in descending order
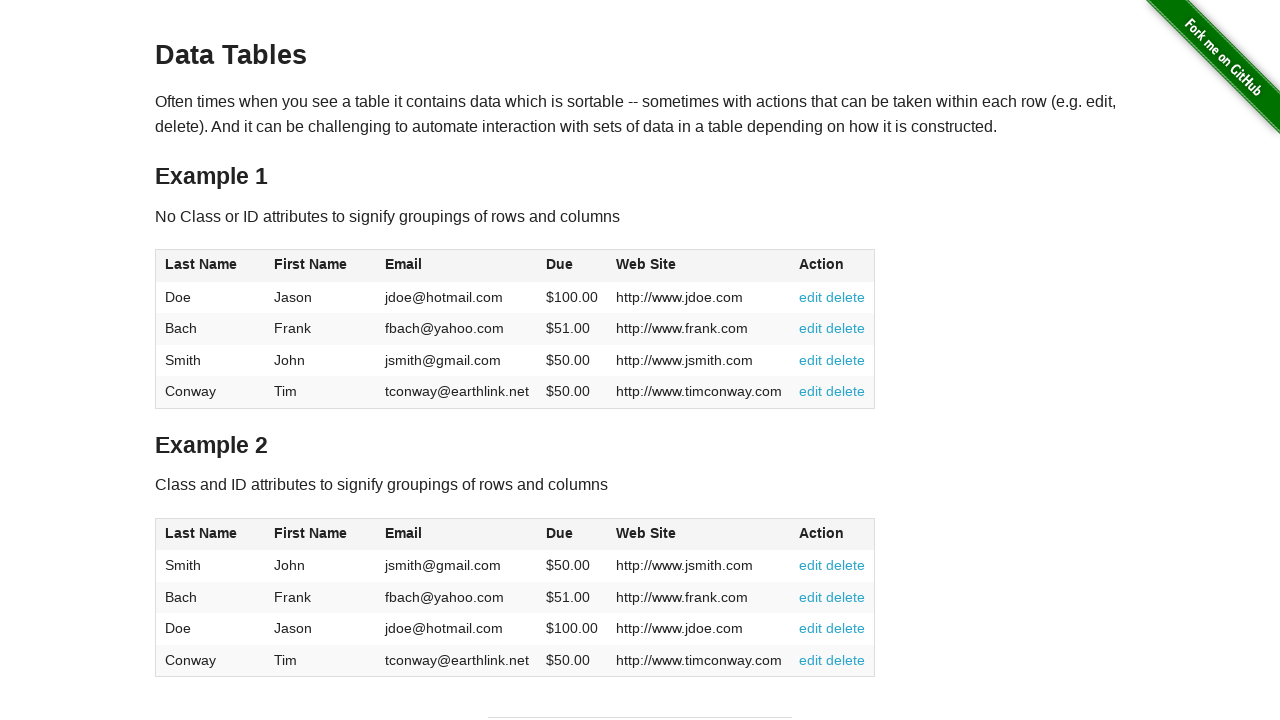

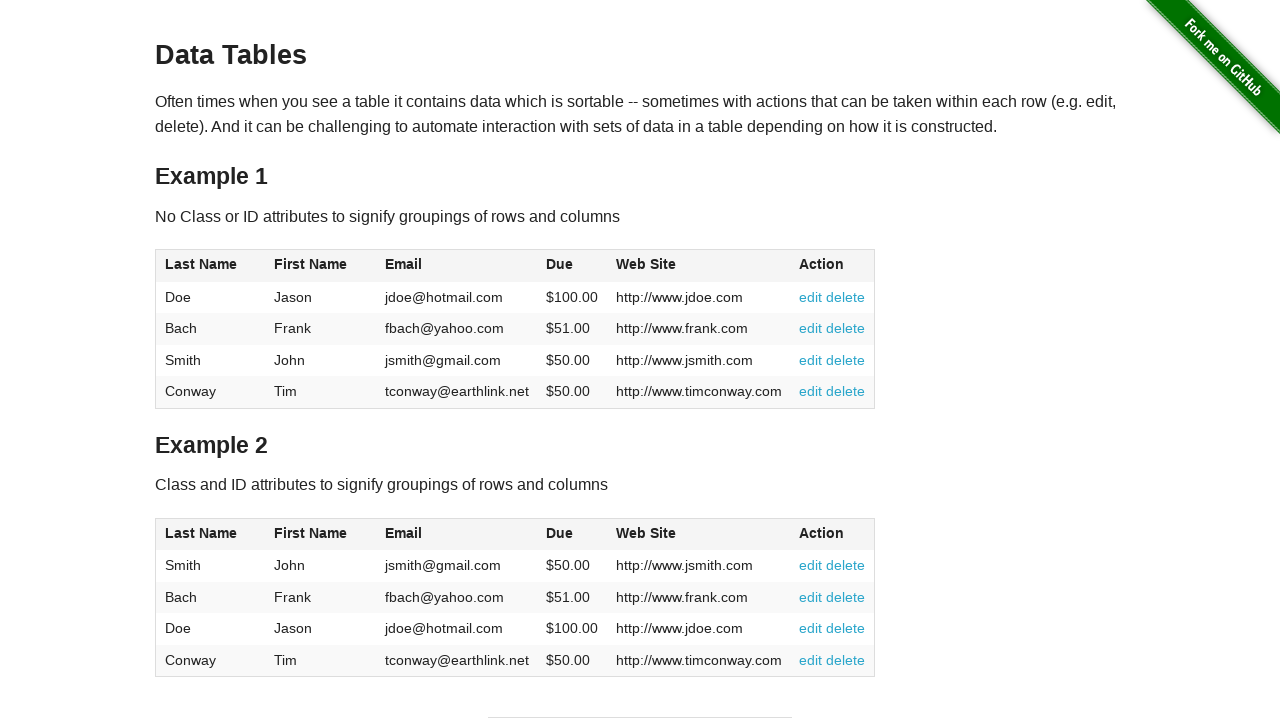